Tests adding a new customer to the banking application and opening an account for them, then searching for the customer.

Starting URL: https://www.globalsqa.com/angularJs-protractor/BankingProject/#/login

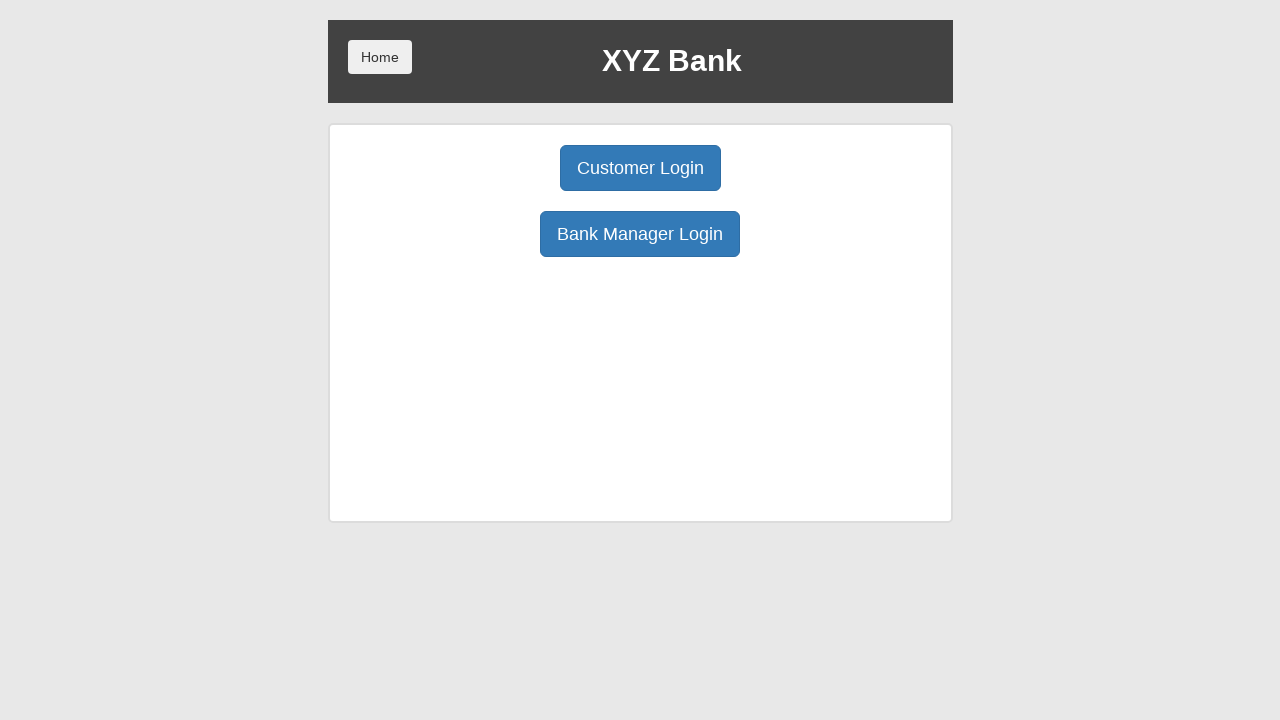

Clicked Bank Manager Login button at (640, 234) on :nth-child(3) > .btn
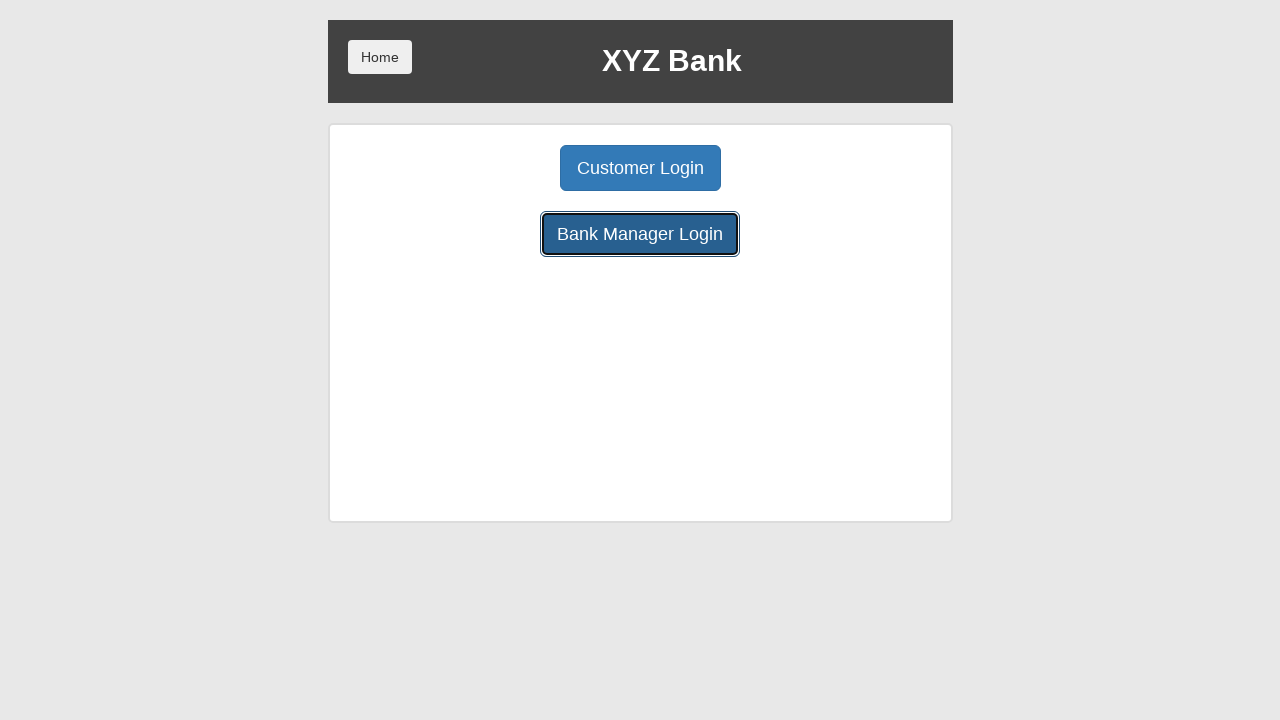

Clicked Add Customer tab at (502, 168) on [ng-class="btnClass1"]
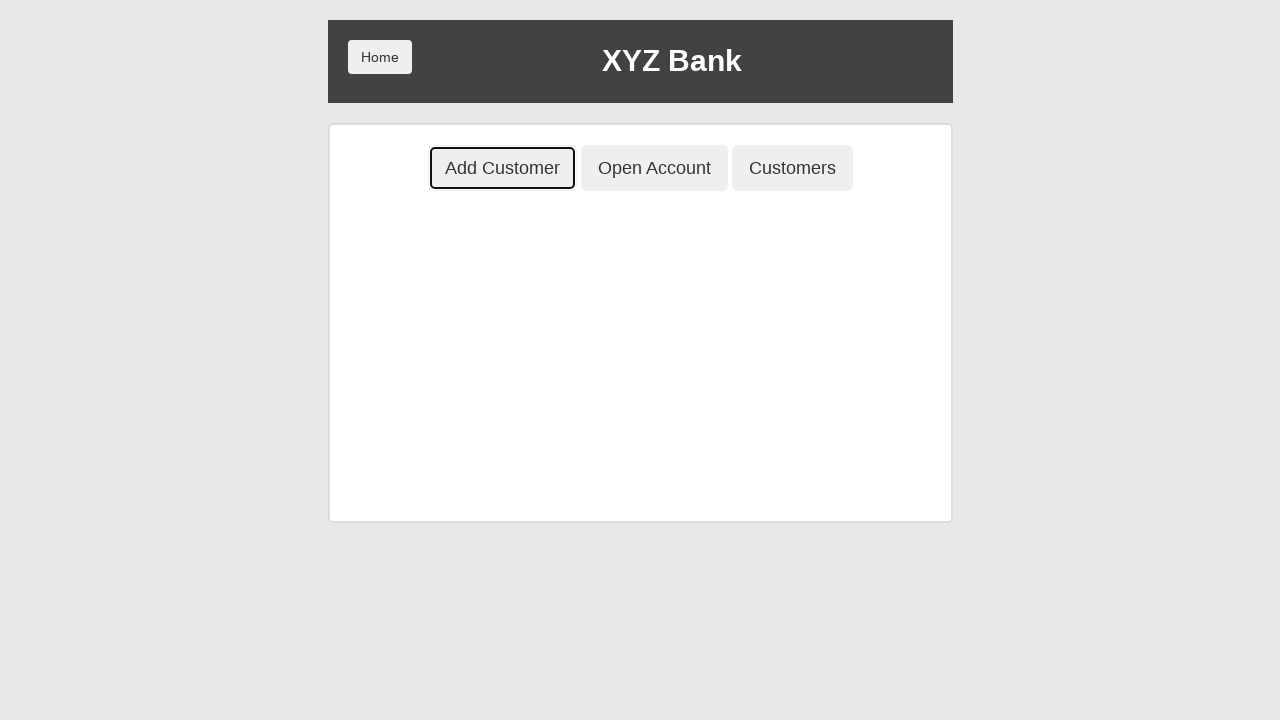

Filled first name field with 'Potiwat' on :nth-child(1) > .form-control
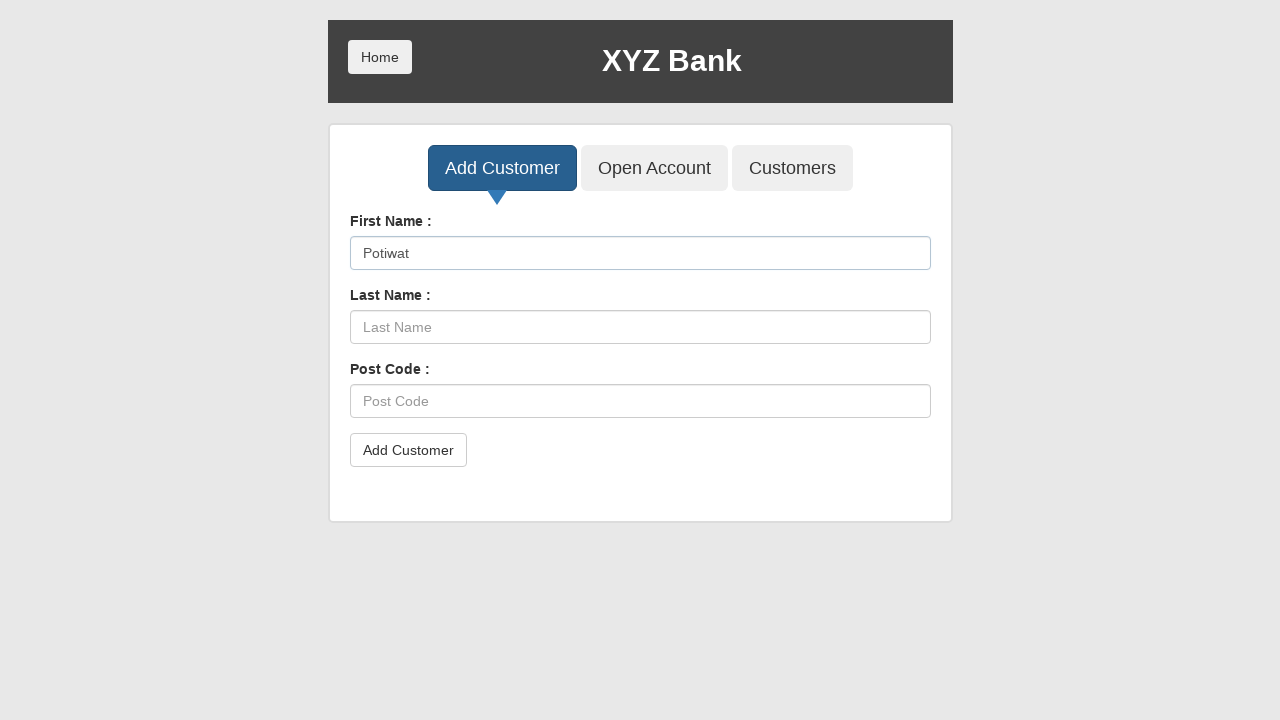

Filled last name field with 'khunArr' on :nth-child(2) > .form-control
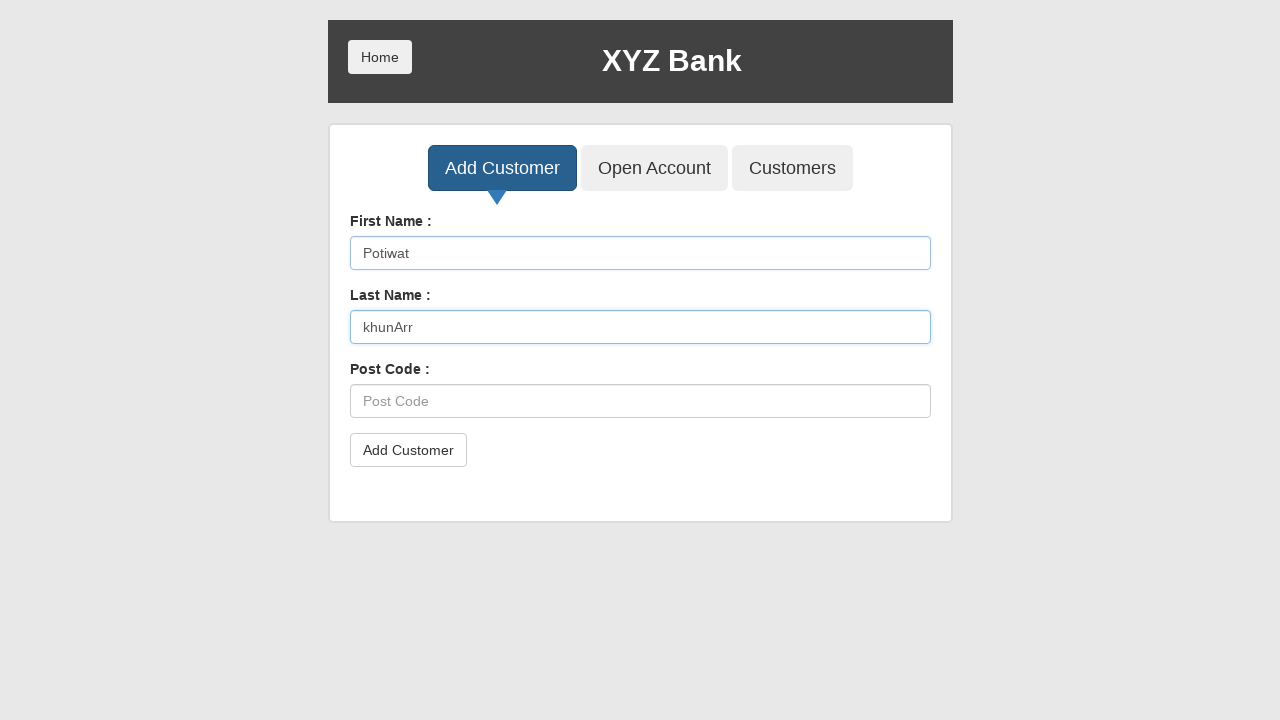

Filled postal code field with '62210' on :nth-child(3) > .form-control
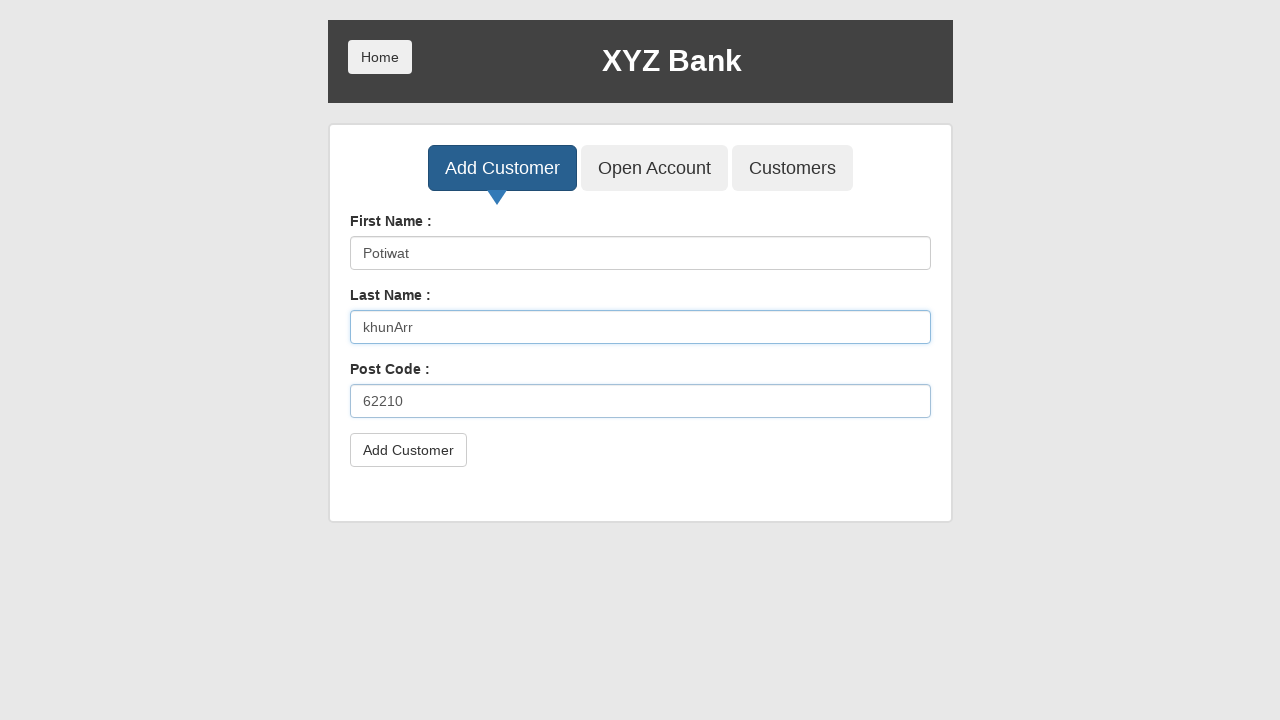

Submitted add customer form at (408, 450) on form.ng-dirty > .btn
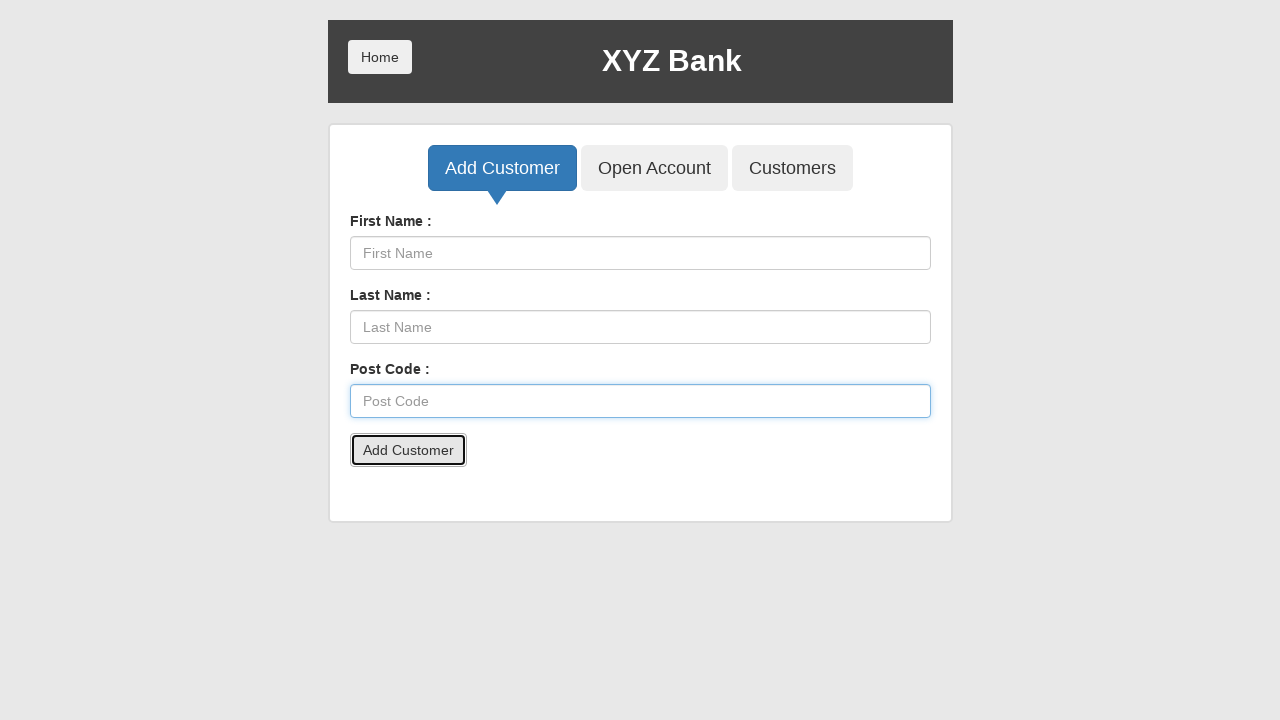

Clicked Open Account tab at (654, 168) on [ng-class="btnClass2"]
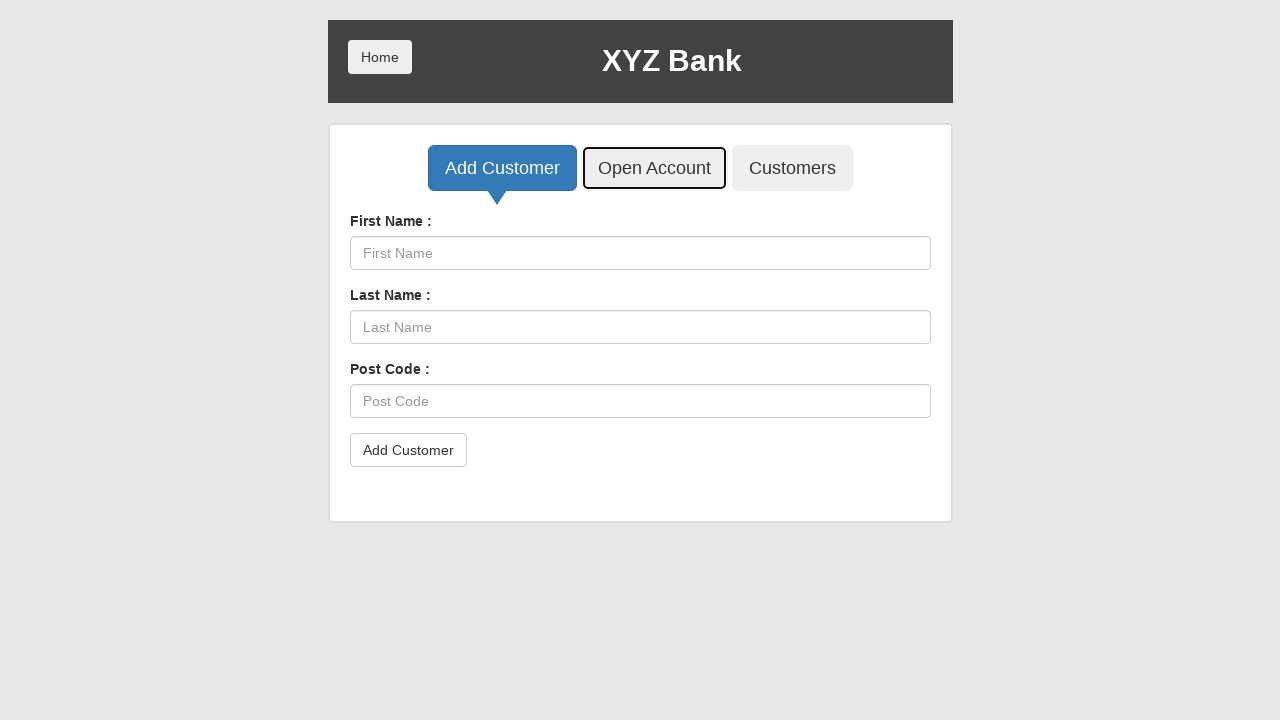

Selected customer 'Potiwat khunArr' from dropdown on #userSelect
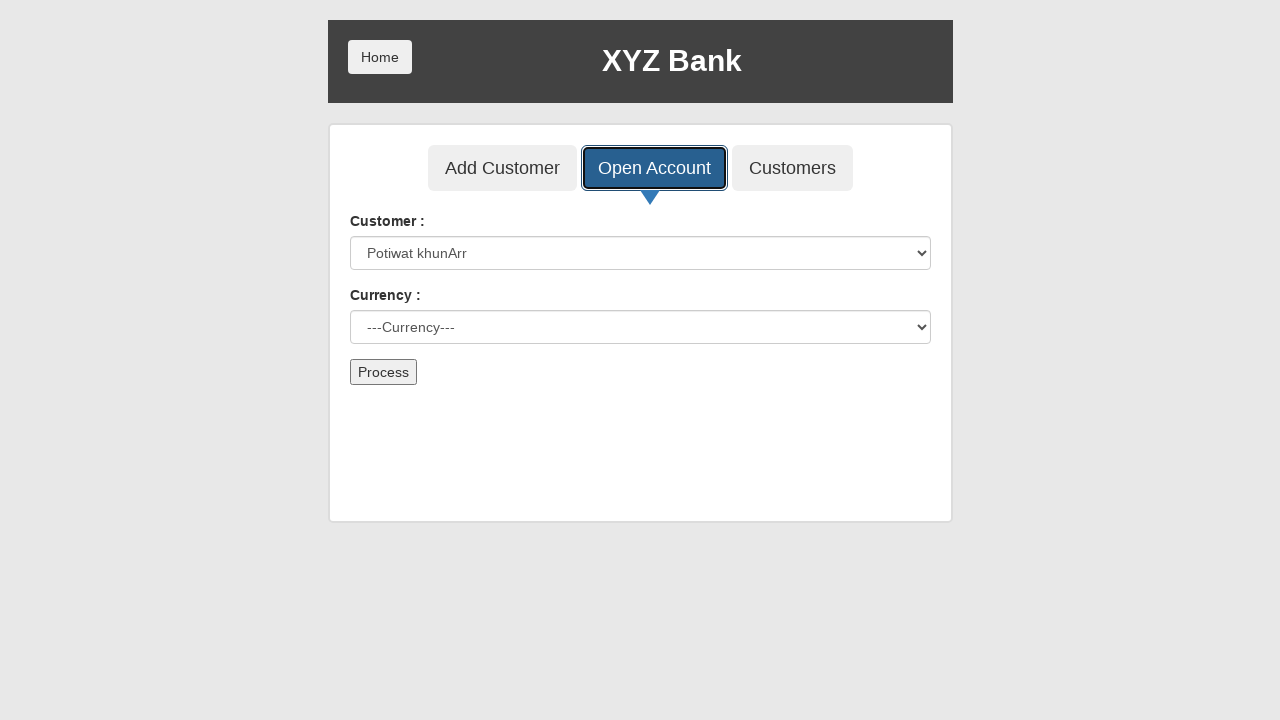

Selected 'Dollar' as currency on #currency
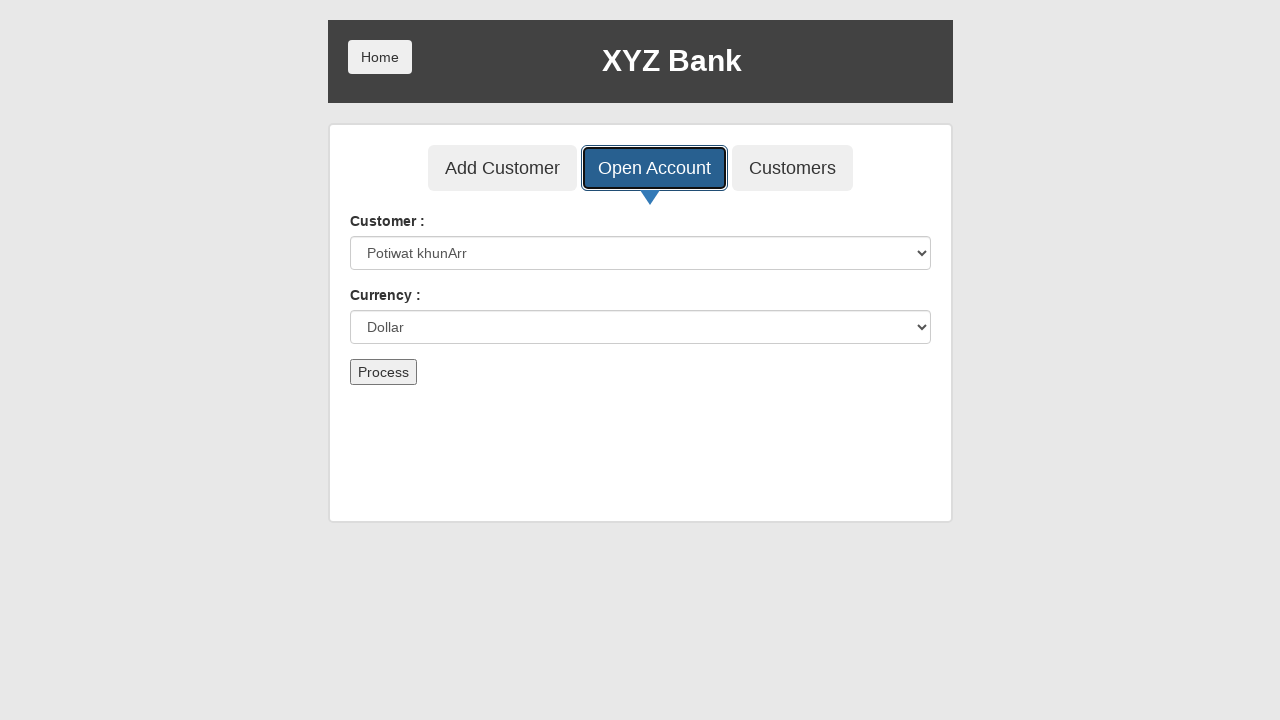

Submitted open account form at (383, 372) on form.ng-dirty > button
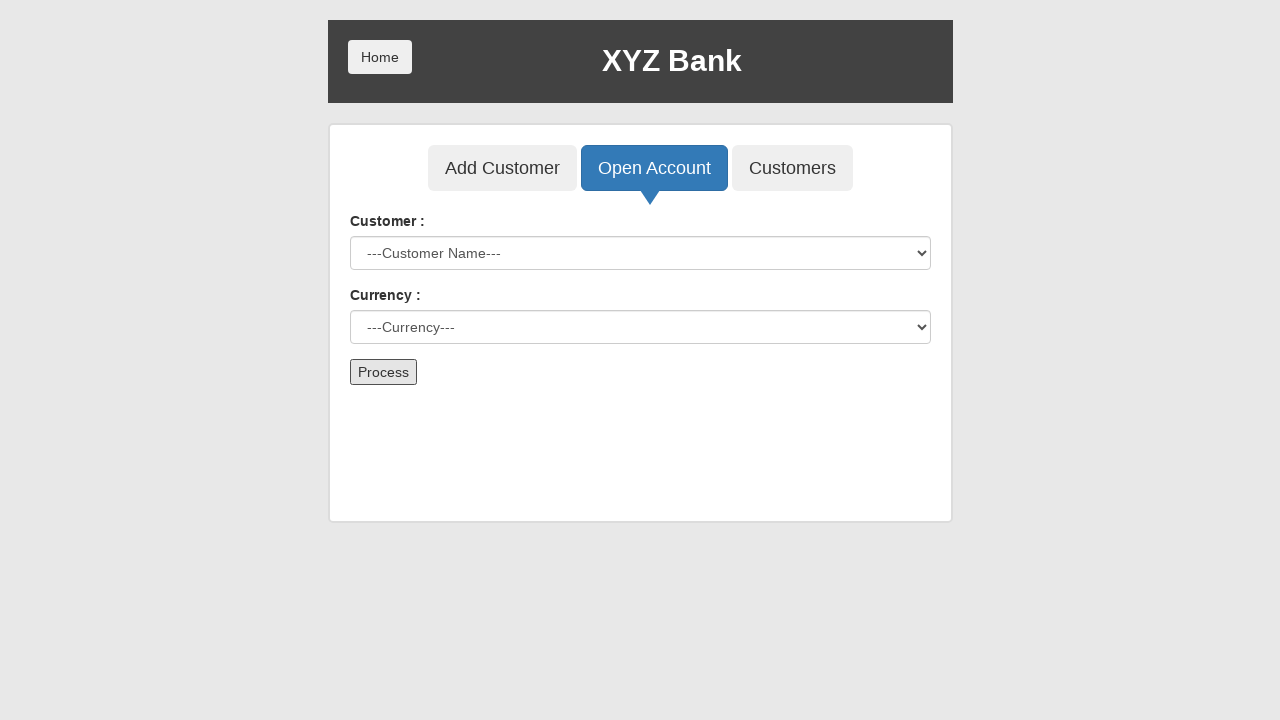

Clicked Customers tab at (792, 168) on [ng-class="btnClass3"]
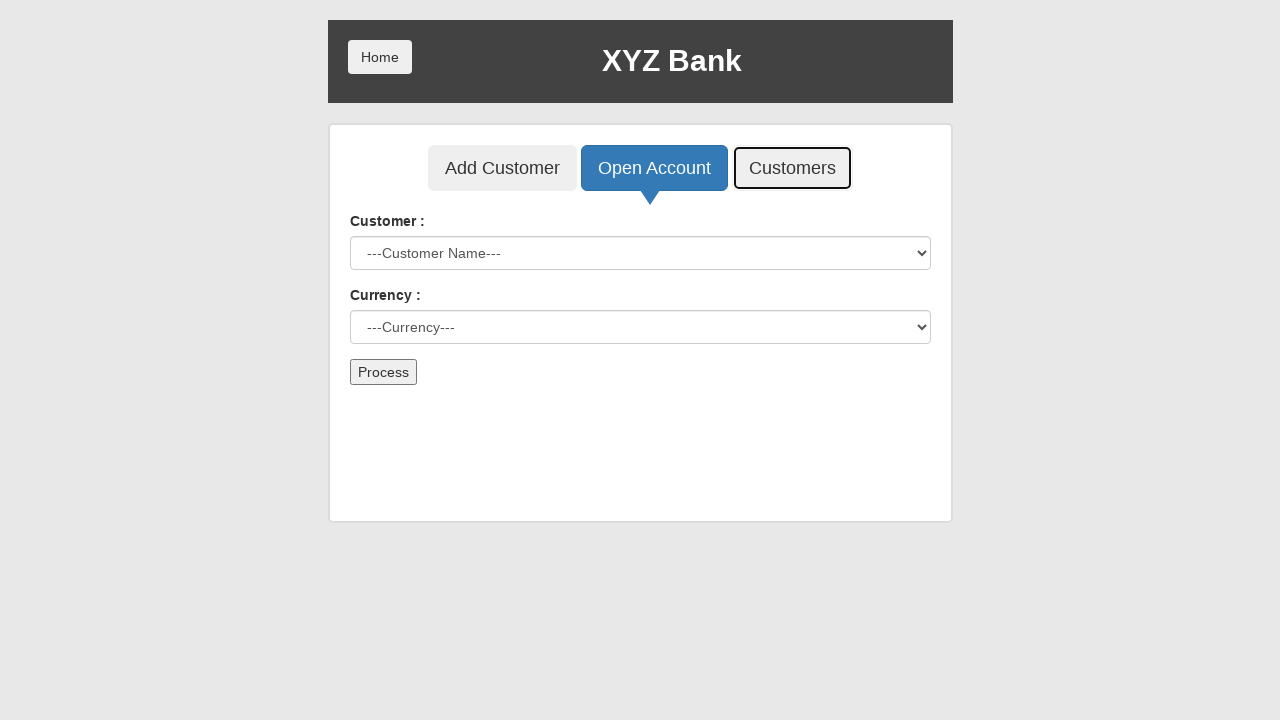

Searched for customer 'Potiwat' on .form-control
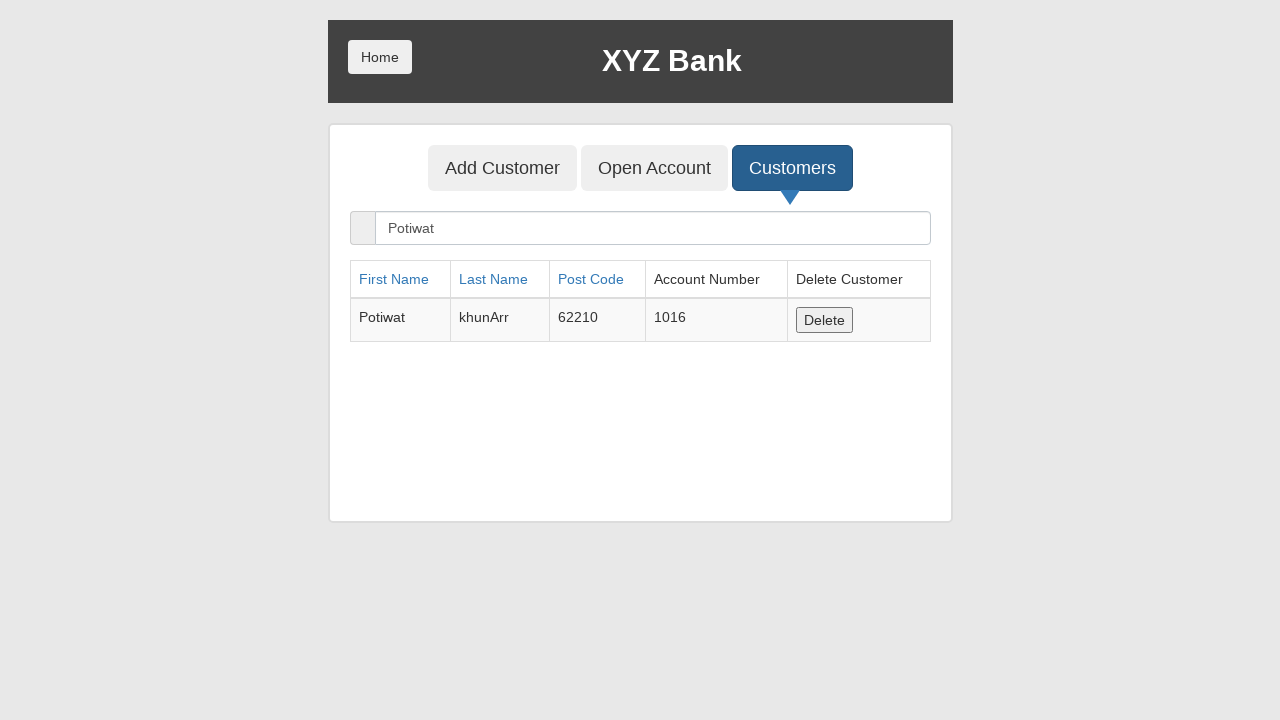

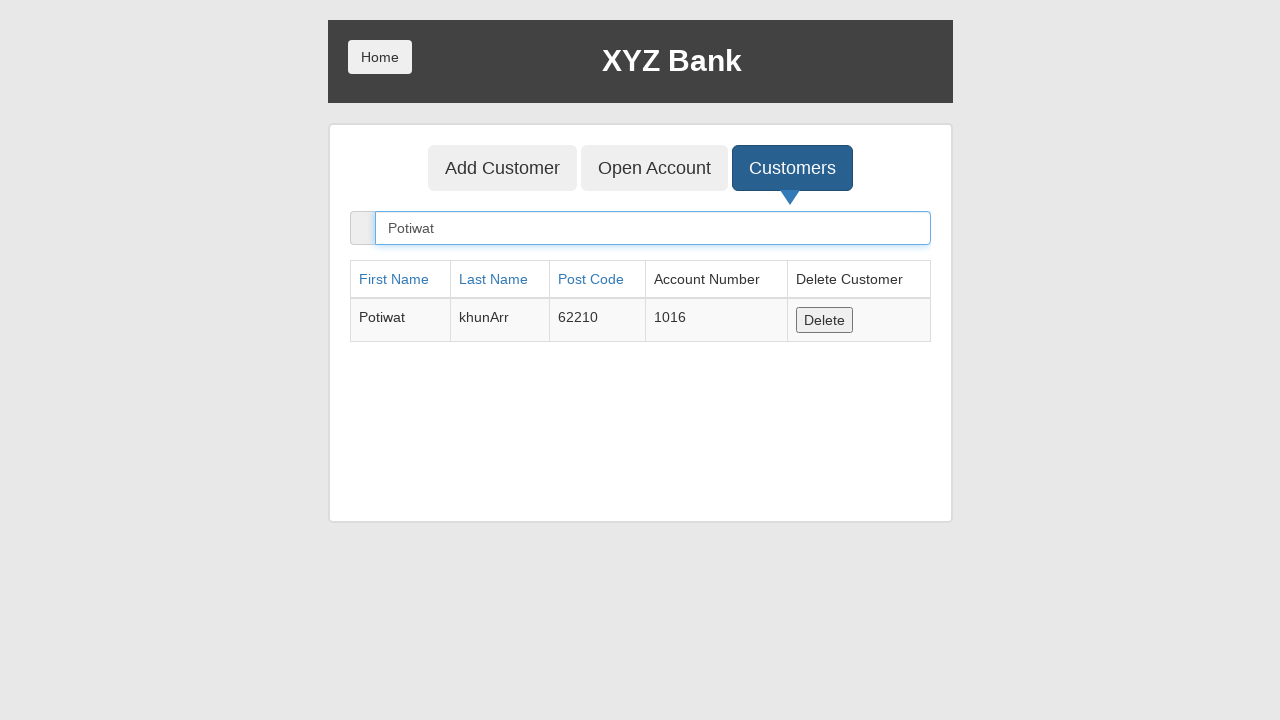